Tests entering data into a text field within an iframe, demonstrating iframe switching and interaction

Starting URL: https://demo.automationtesting.in/Frames.html

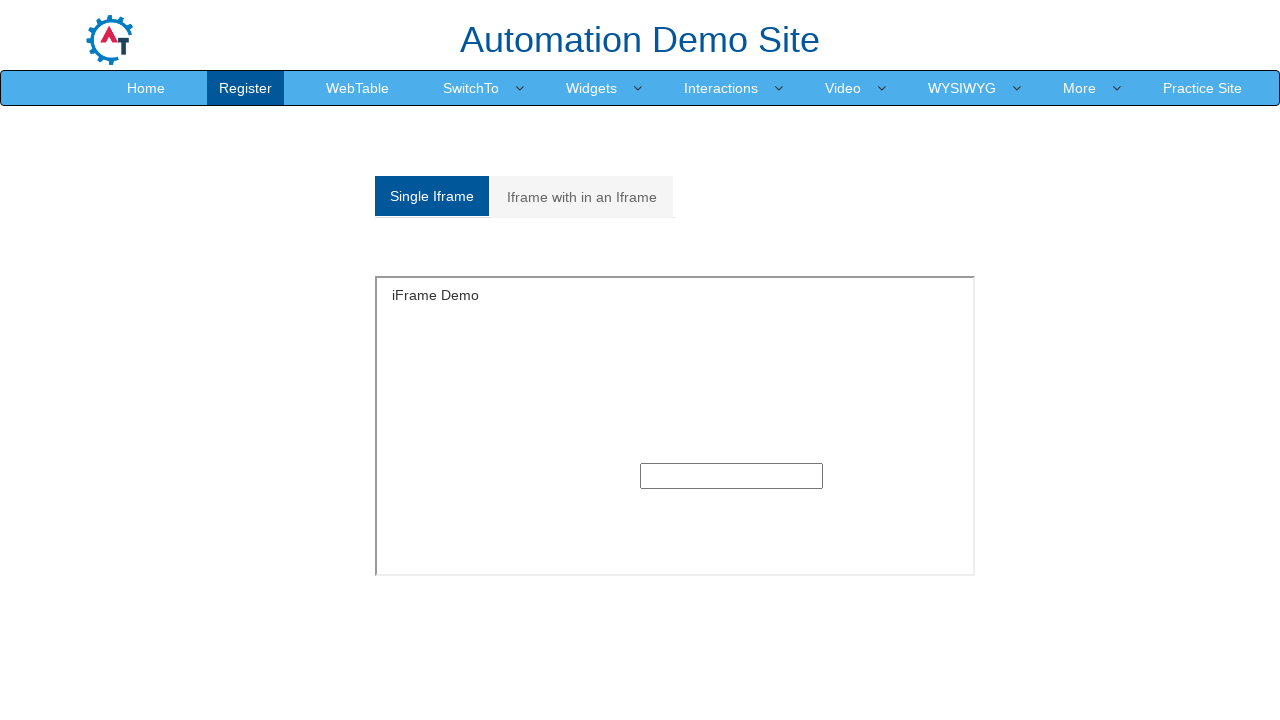

Switched to iframe with name 'SingleFrame'
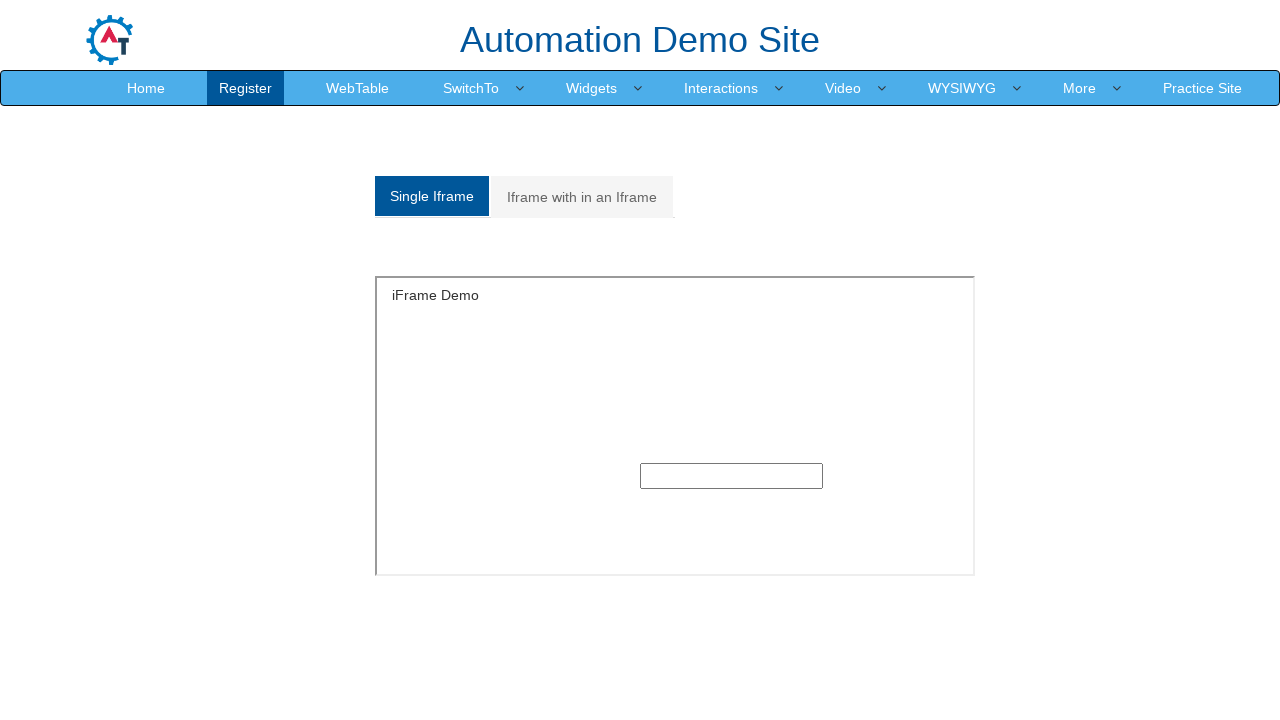

Filled text field in iframe with 'TestingFrames' on //input[@type='text']
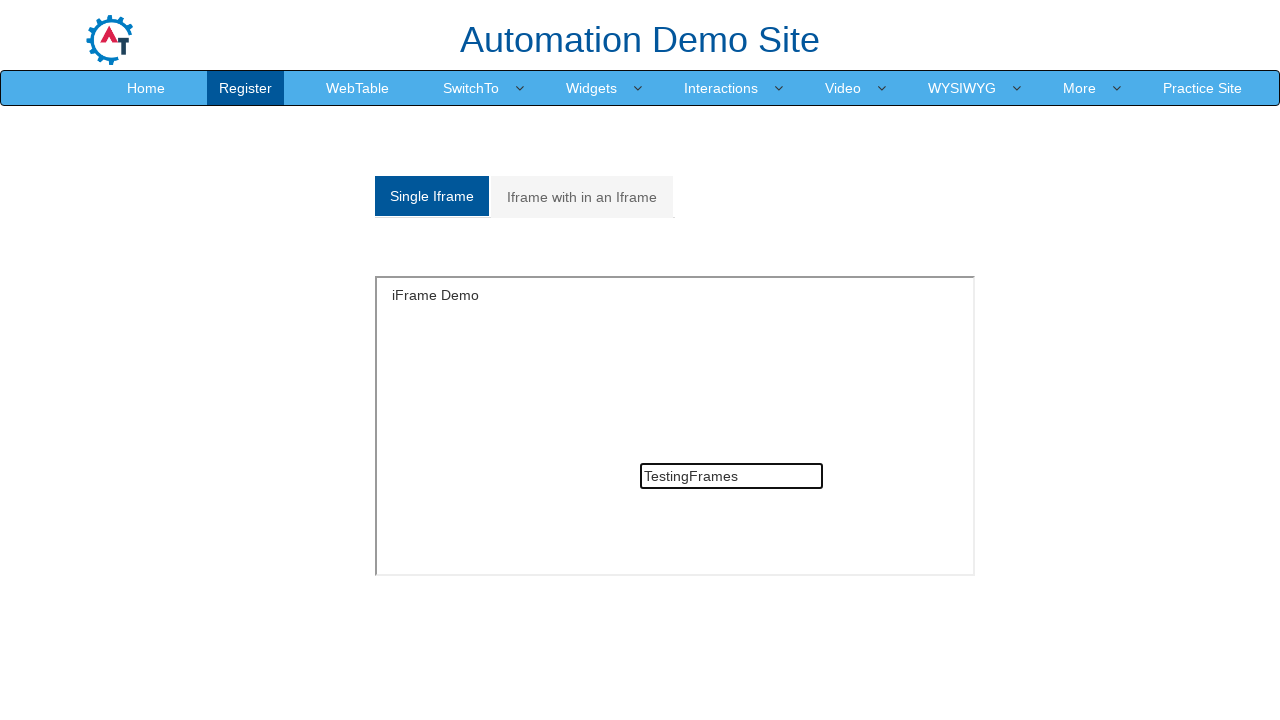

Clicked Home link to navigate back to main content at (146, 88) on xpath=//ul//li//a[text()='Home']
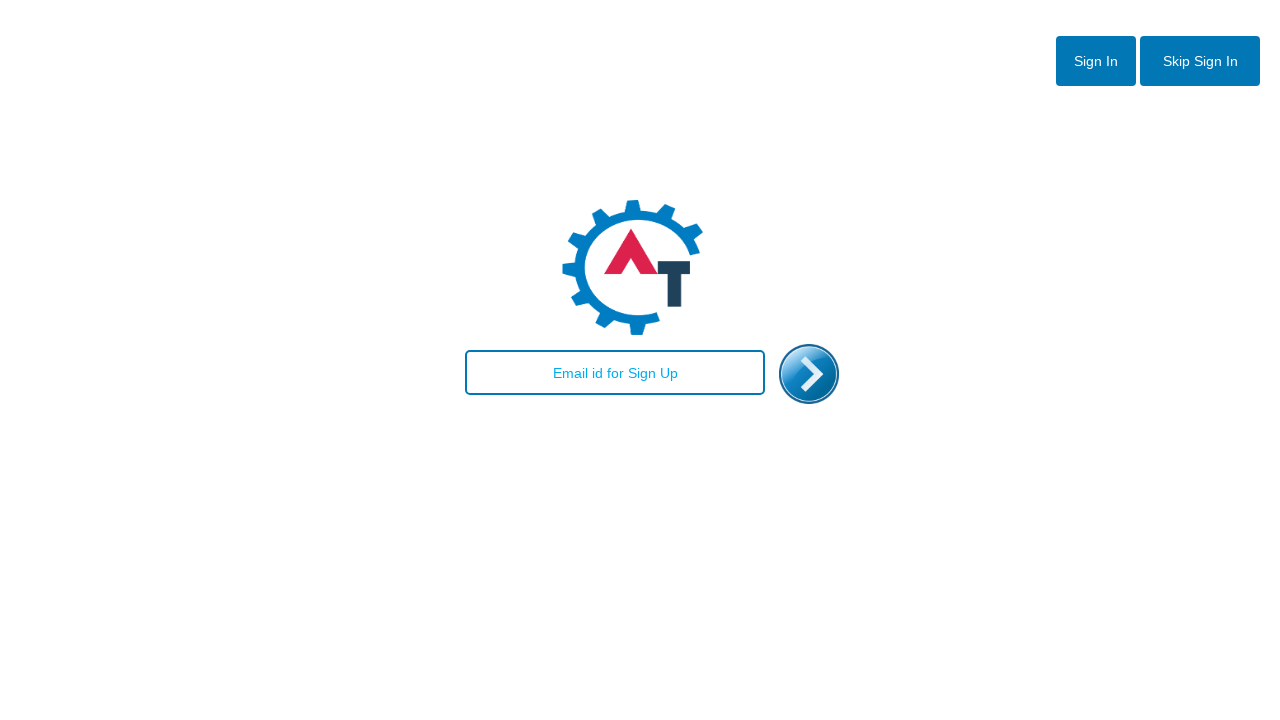

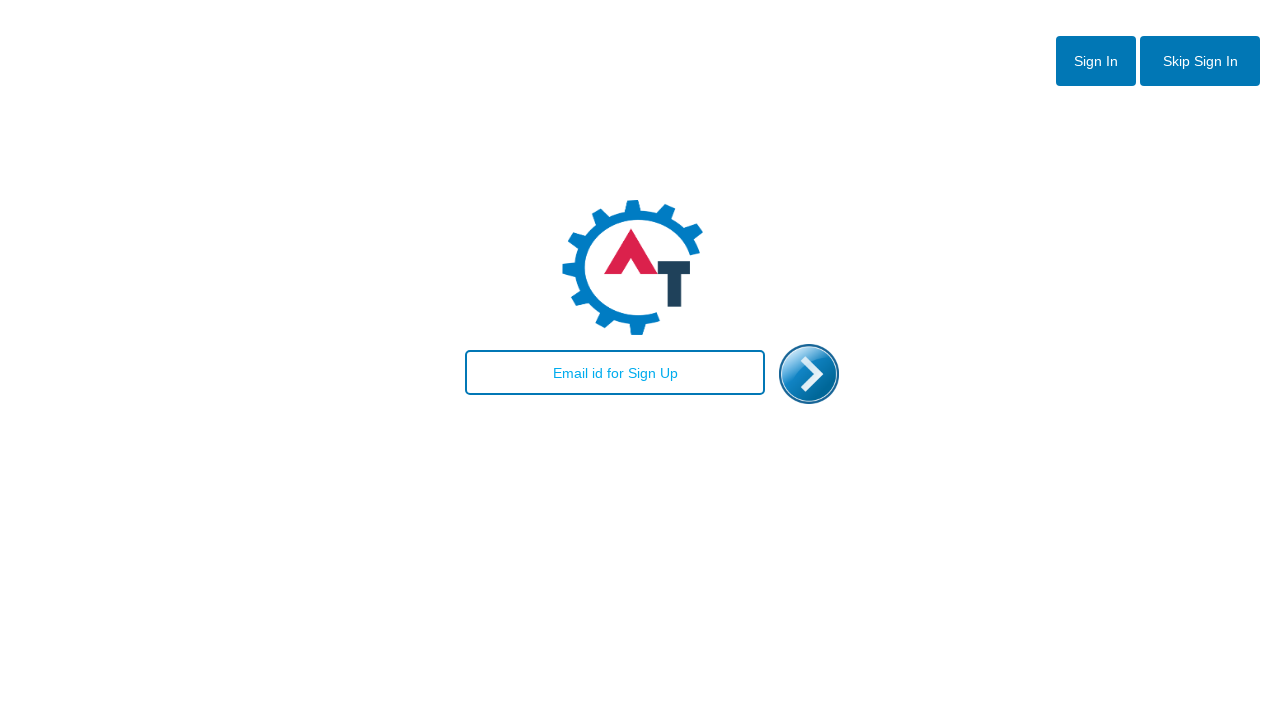